Tests adding todo items to the list by filling the input field and pressing Enter, then verifying the items appear correctly.

Starting URL: https://demo.playwright.dev/todomvc

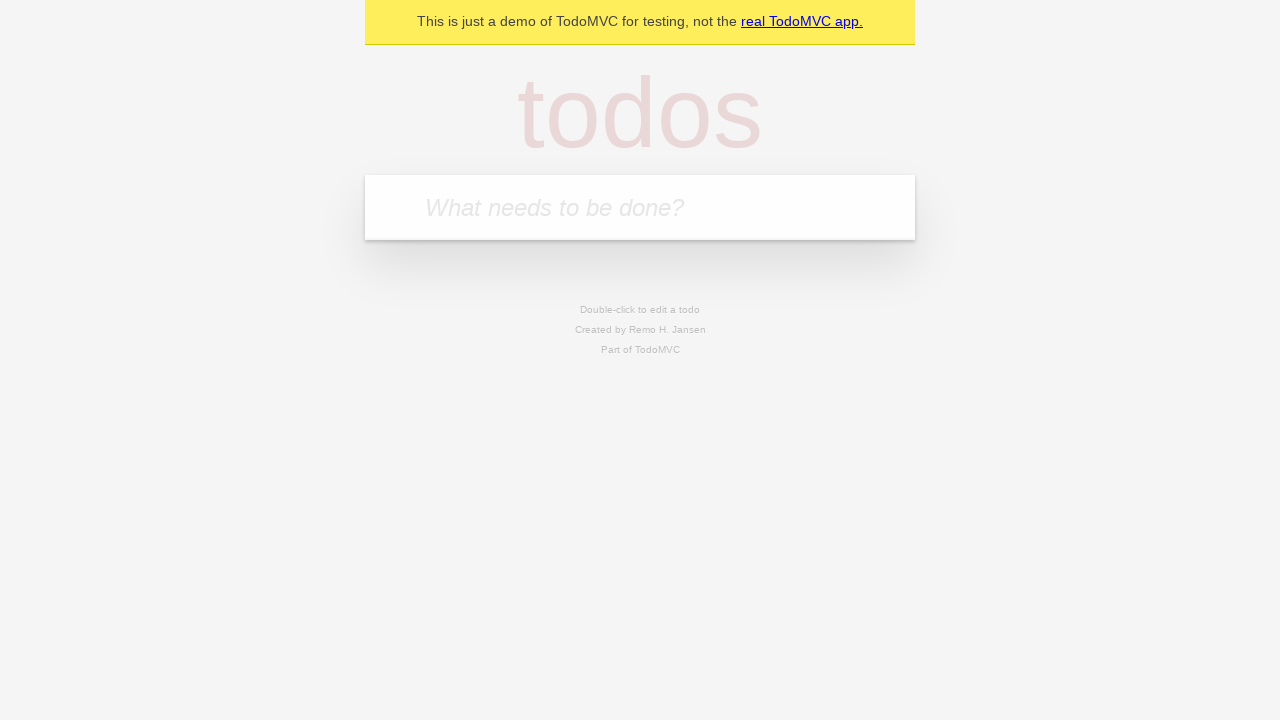

Filled todo input with 'buy some cheese' on internal:attr=[placeholder="What needs to be done?"i]
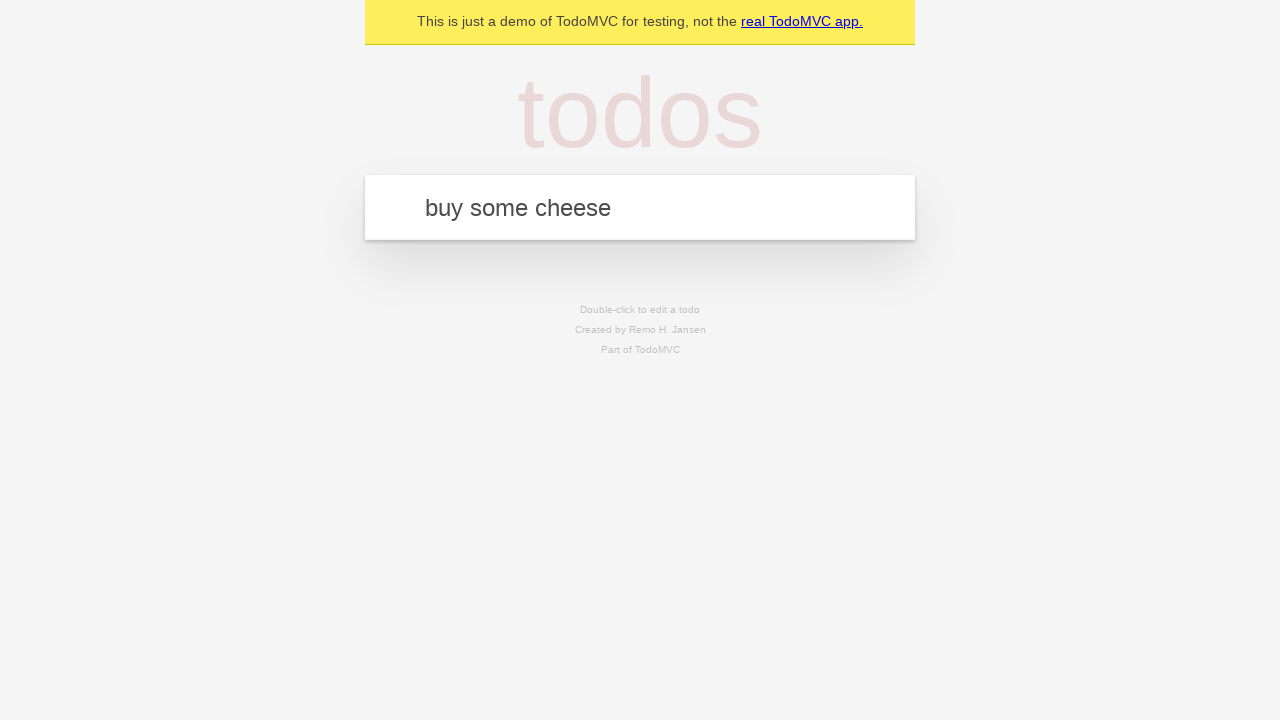

Pressed Enter to add first todo on internal:attr=[placeholder="What needs to be done?"i]
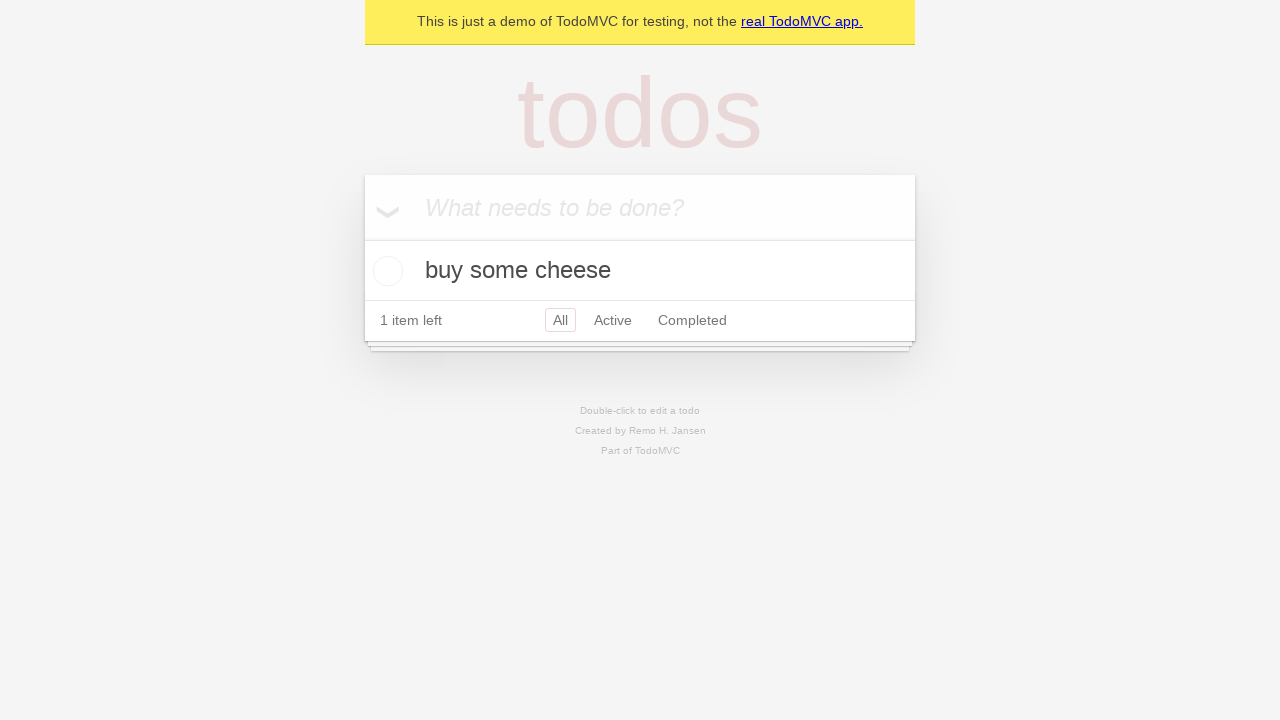

First todo item appeared in the list
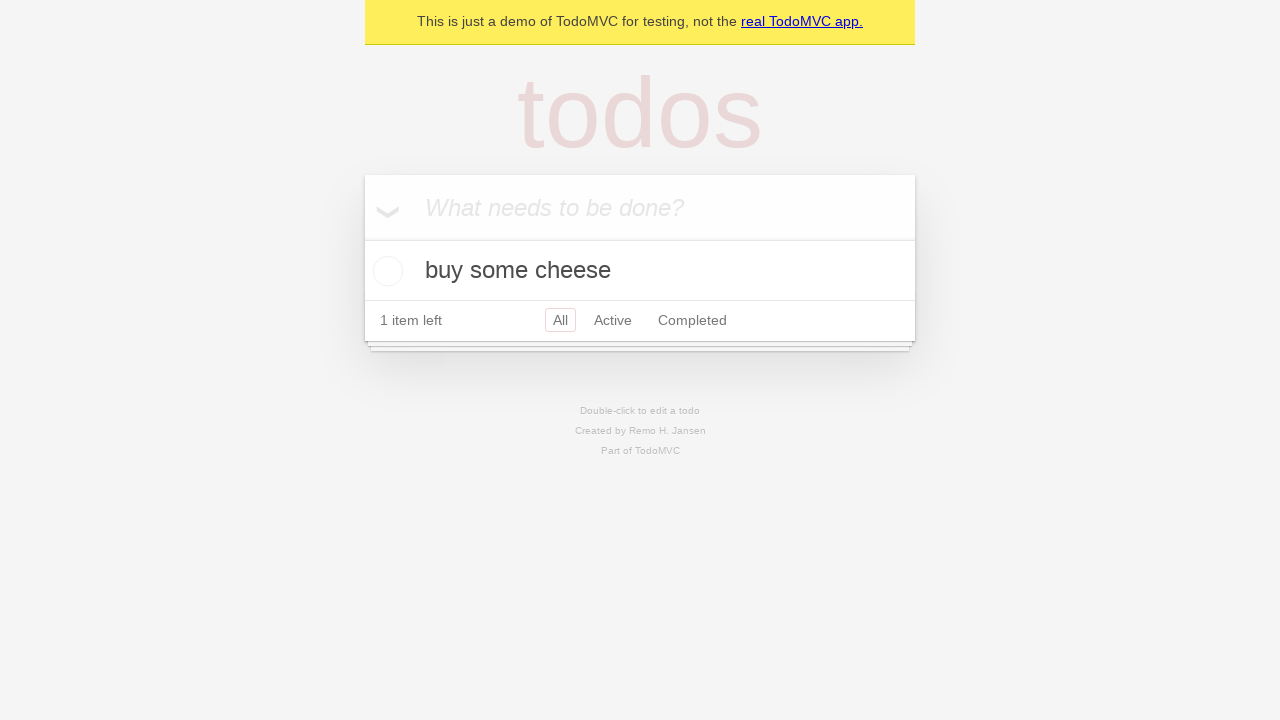

Filled todo input with 'feed the cat' on internal:attr=[placeholder="What needs to be done?"i]
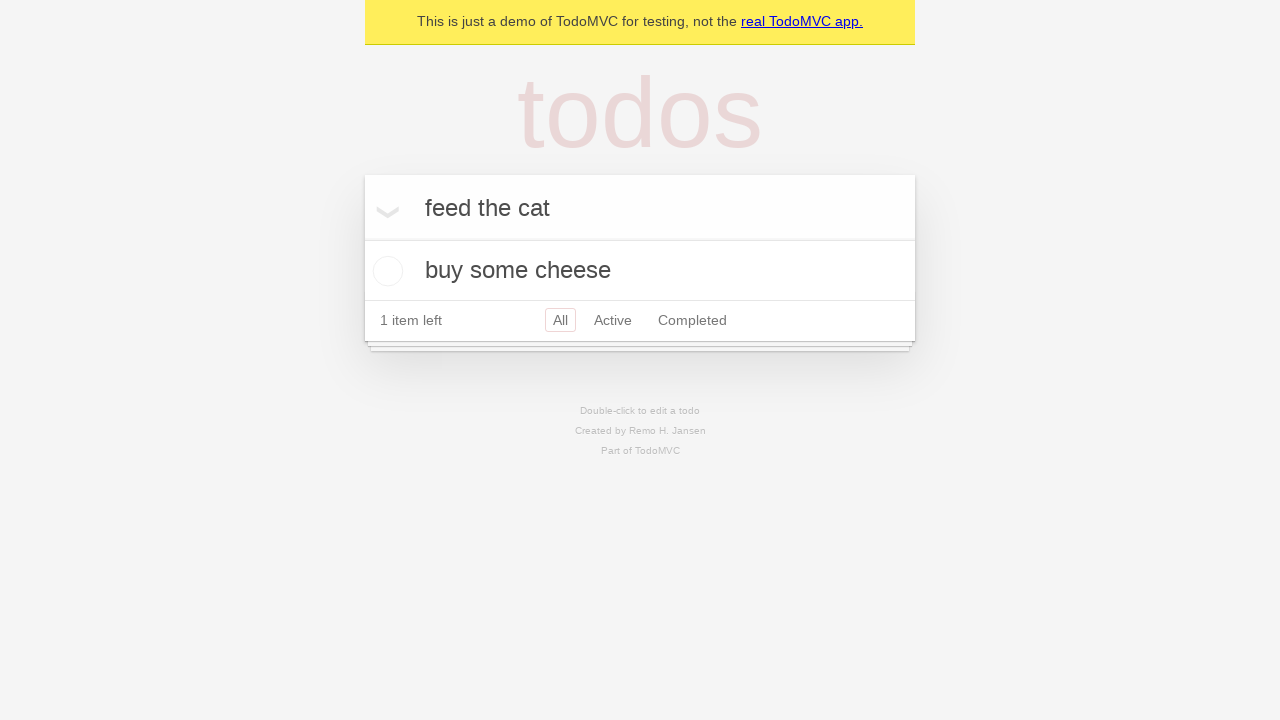

Pressed Enter to add second todo on internal:attr=[placeholder="What needs to be done?"i]
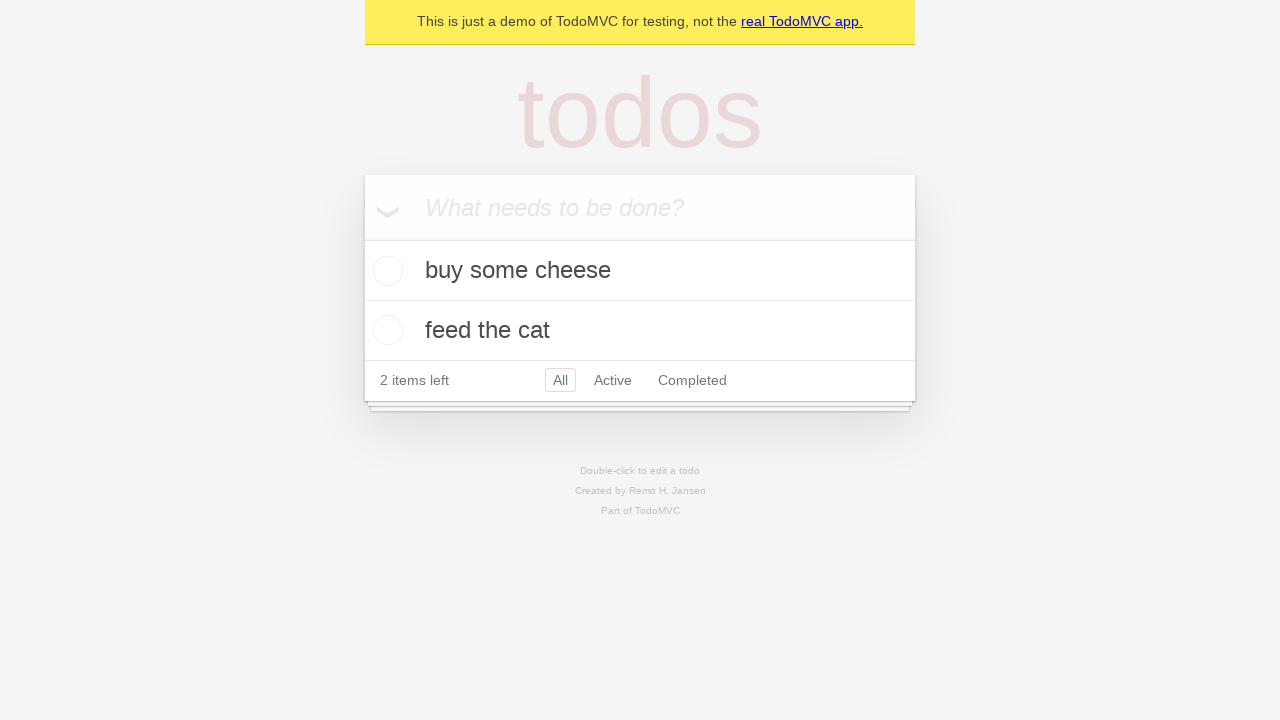

Both todo items are now visible in the list
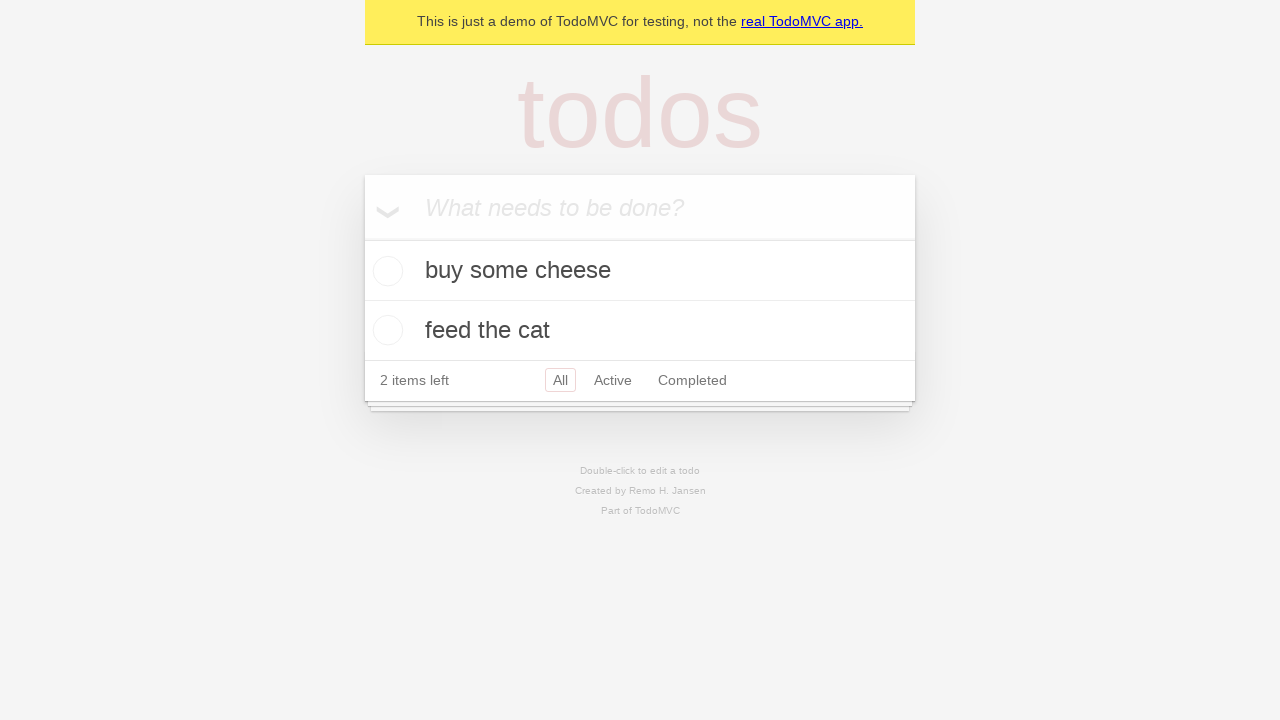

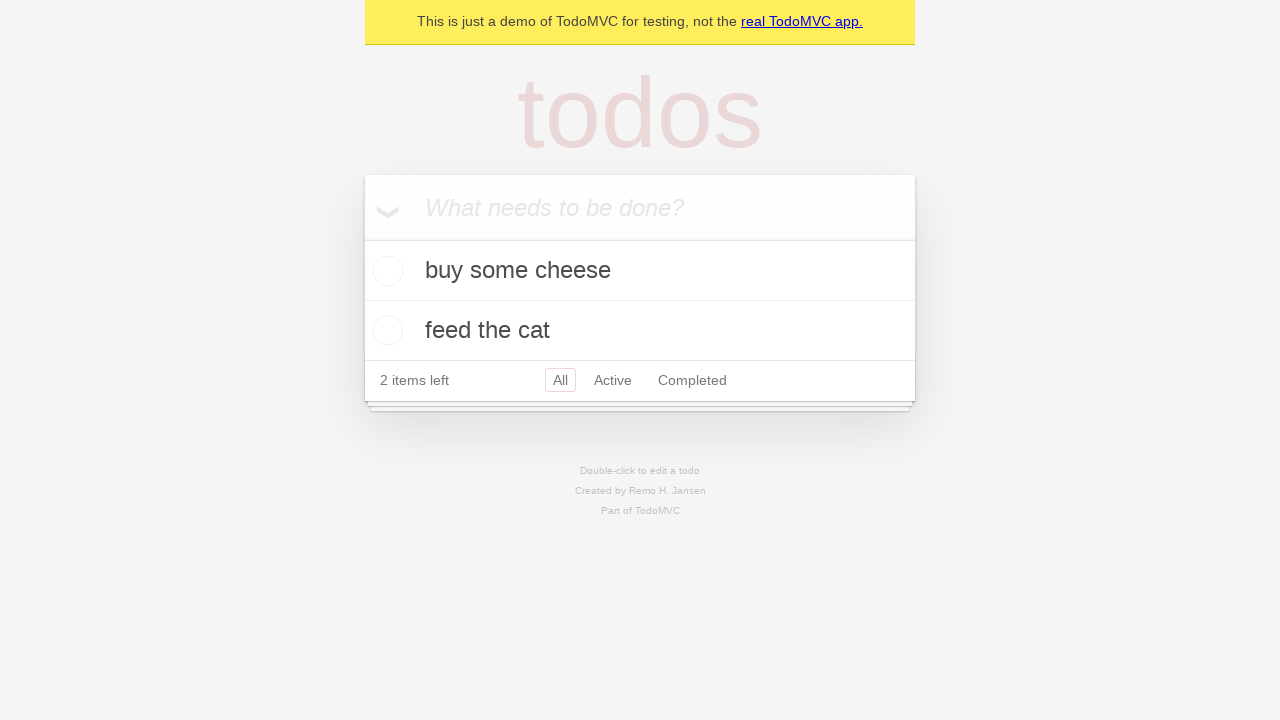